Tests window handling functionality by clicking a link that opens a new window, switching between windows, and verifying page titles and text content on both windows.

Starting URL: https://the-internet.herokuapp.com/windows

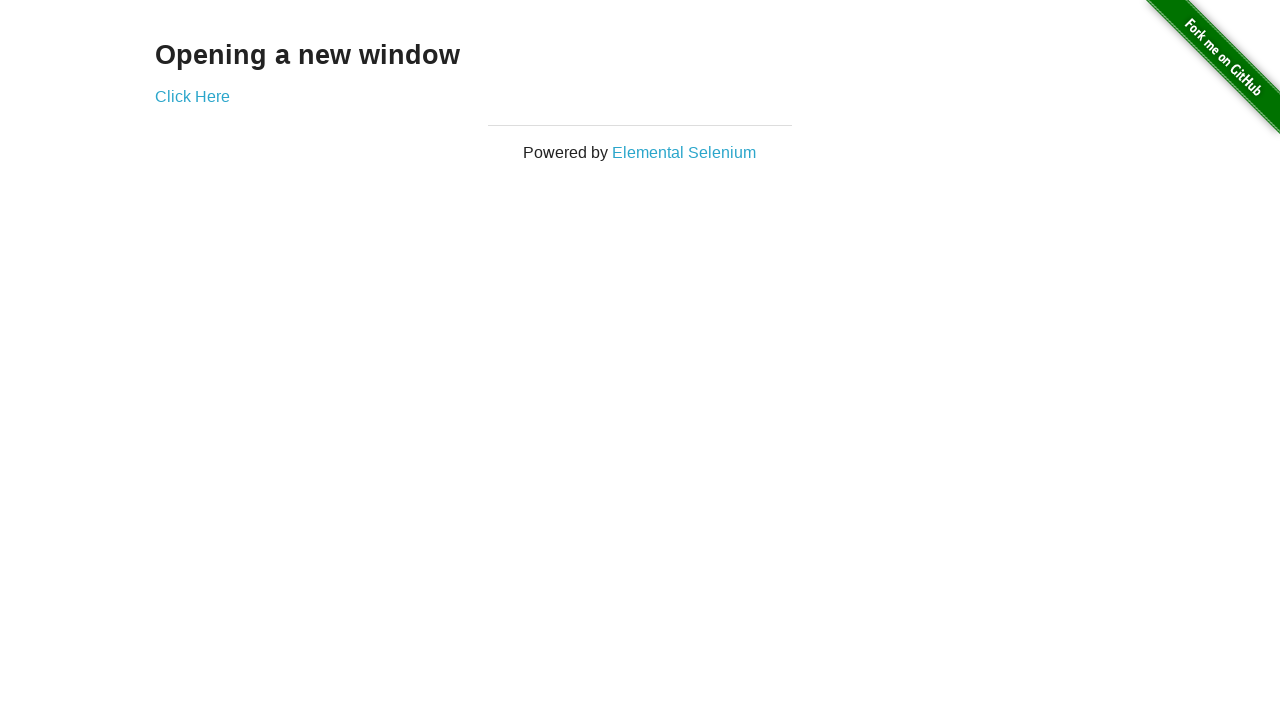

Retrieved heading text from first page
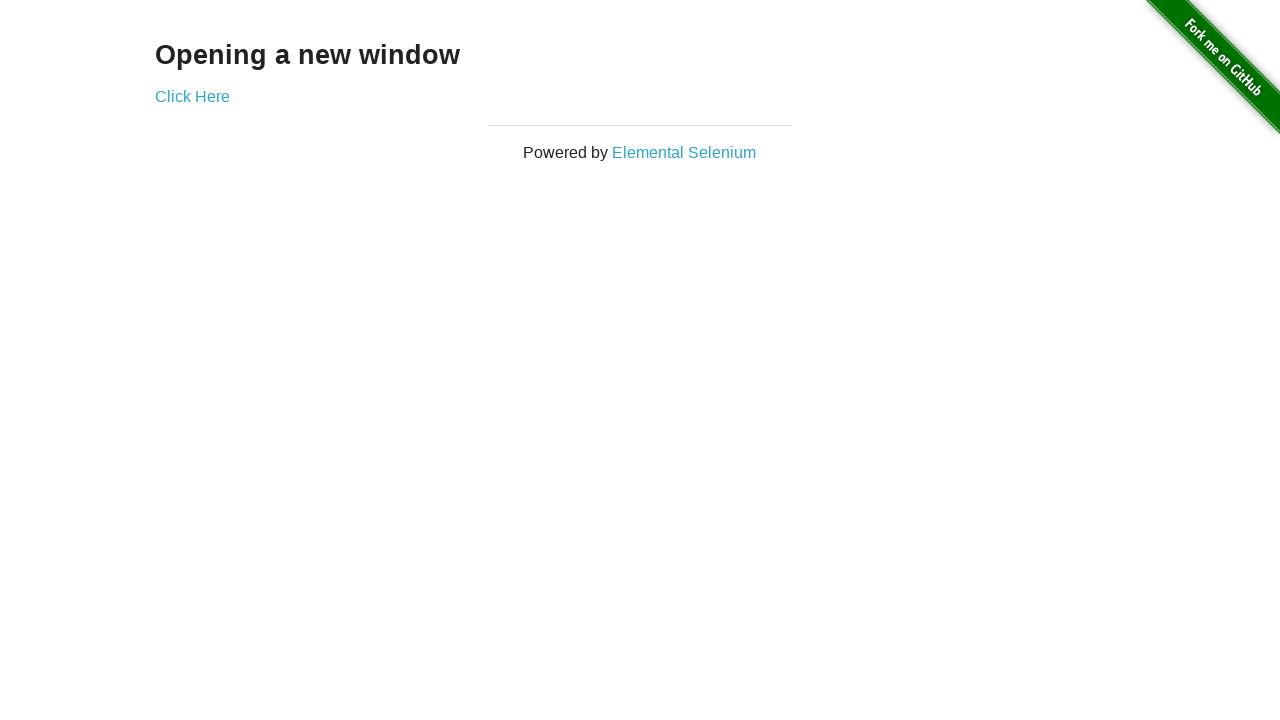

Verified heading text is 'Opening a new window'
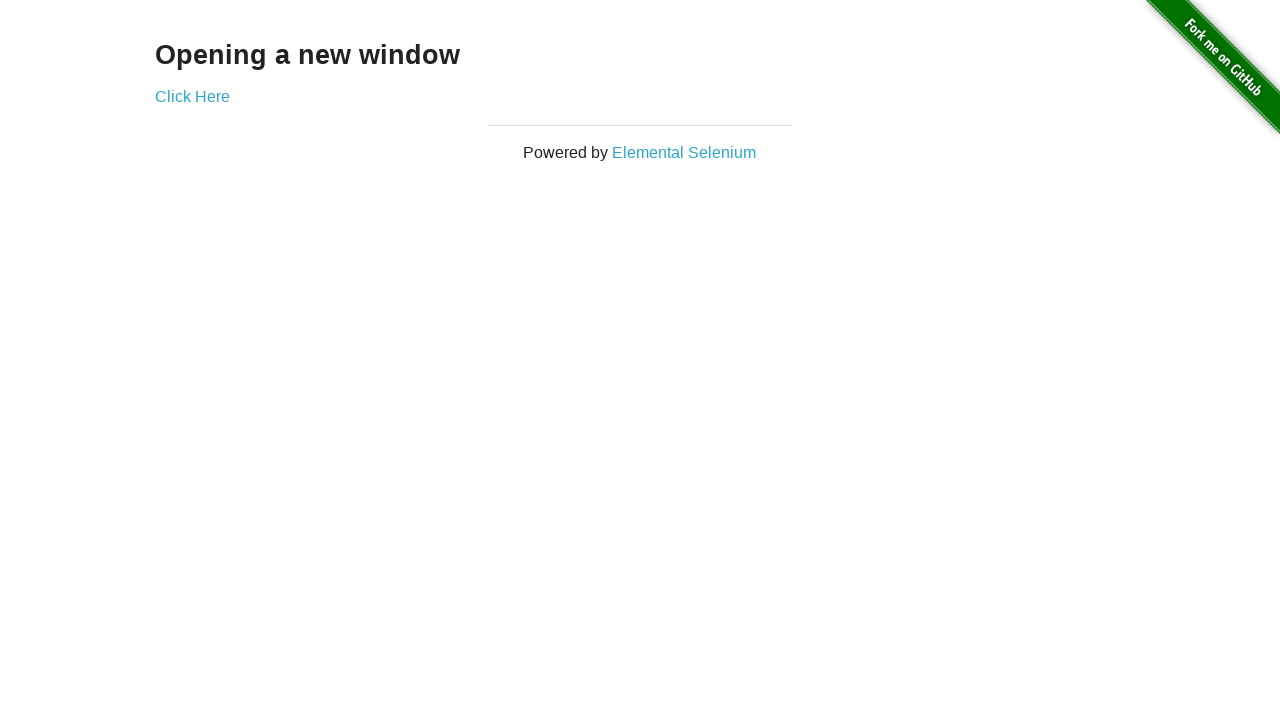

Verified first page title is 'The Internet'
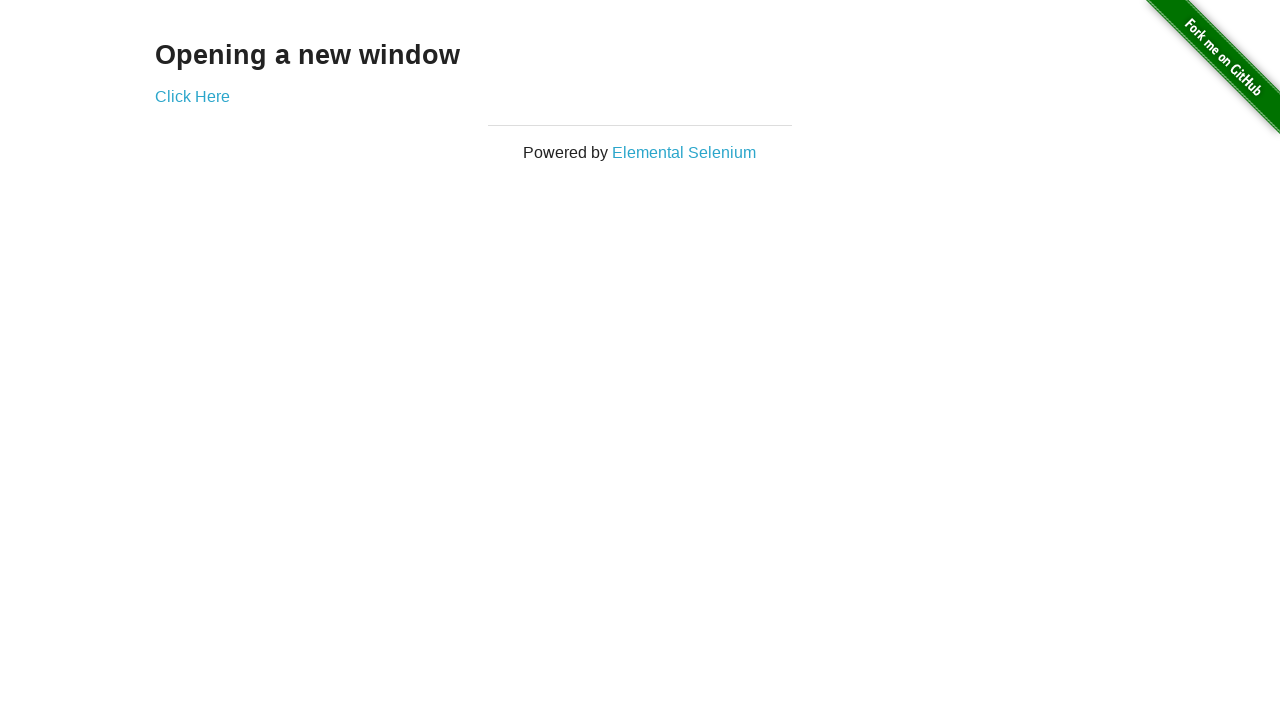

Clicked 'Click Here' link to open new window at (192, 96) on text=Click Here
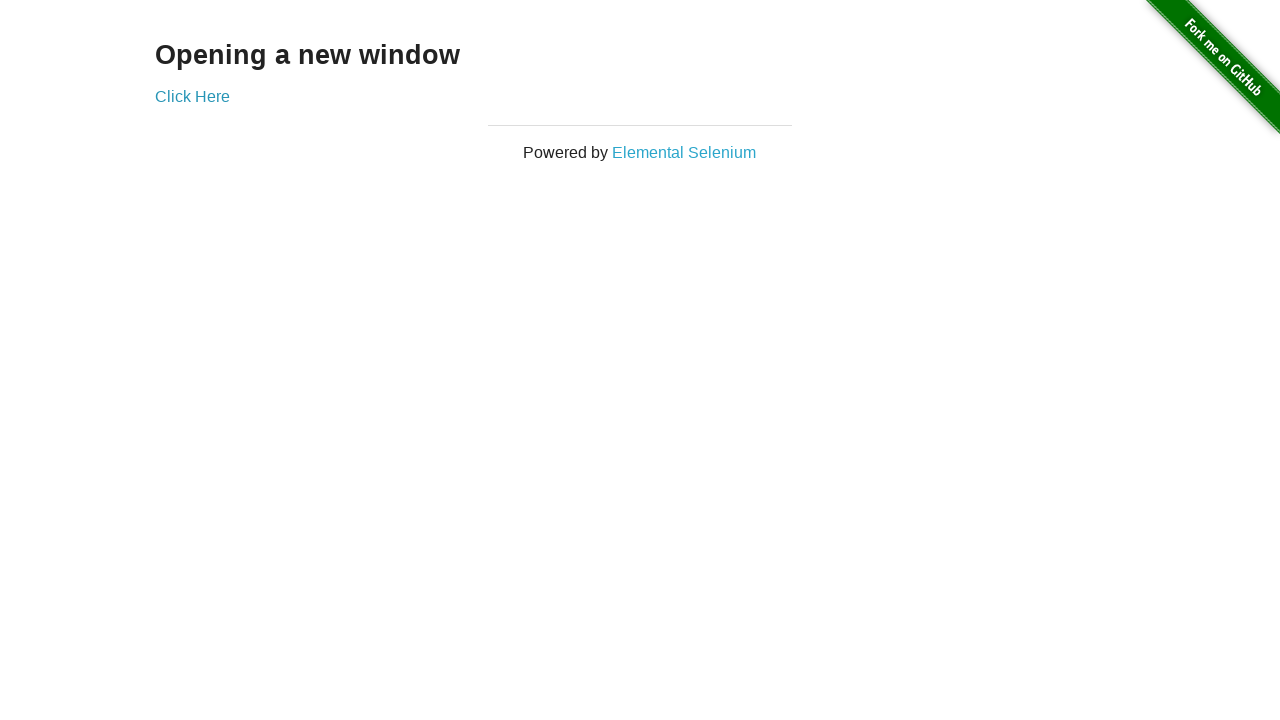

New window loaded and ready
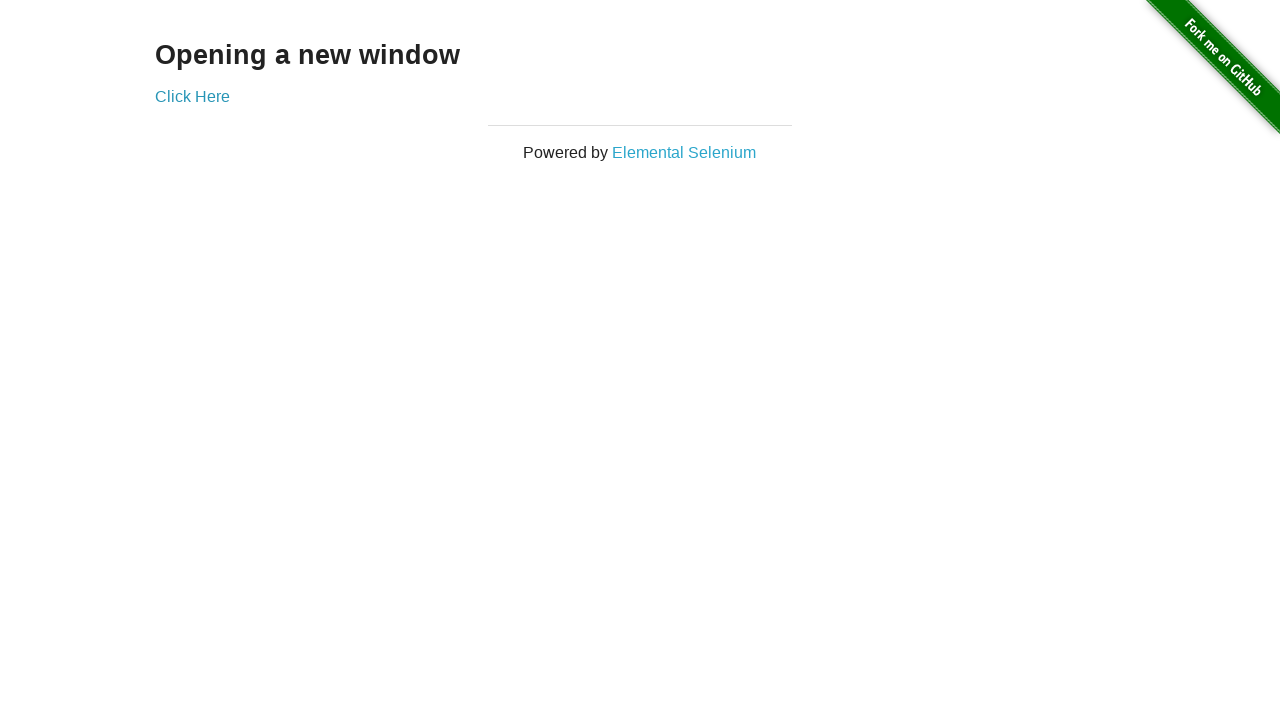

Verified new window title is 'New Window'
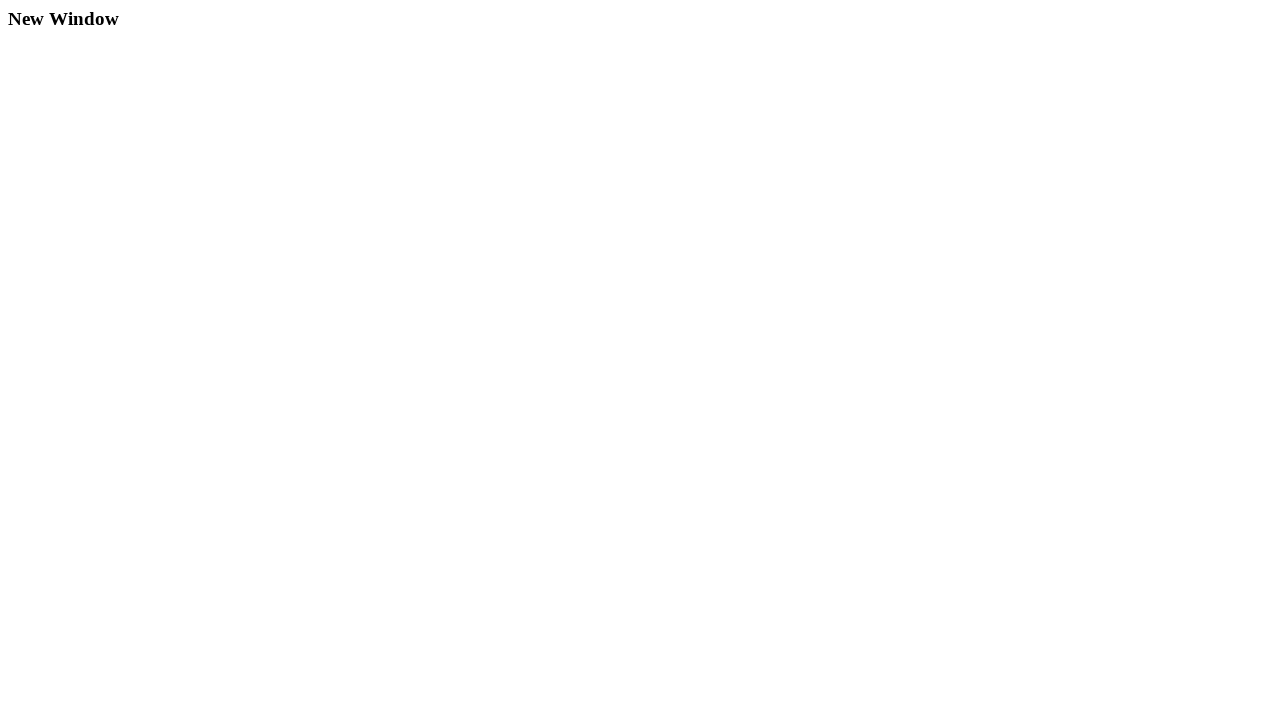

Retrieved heading text from new window
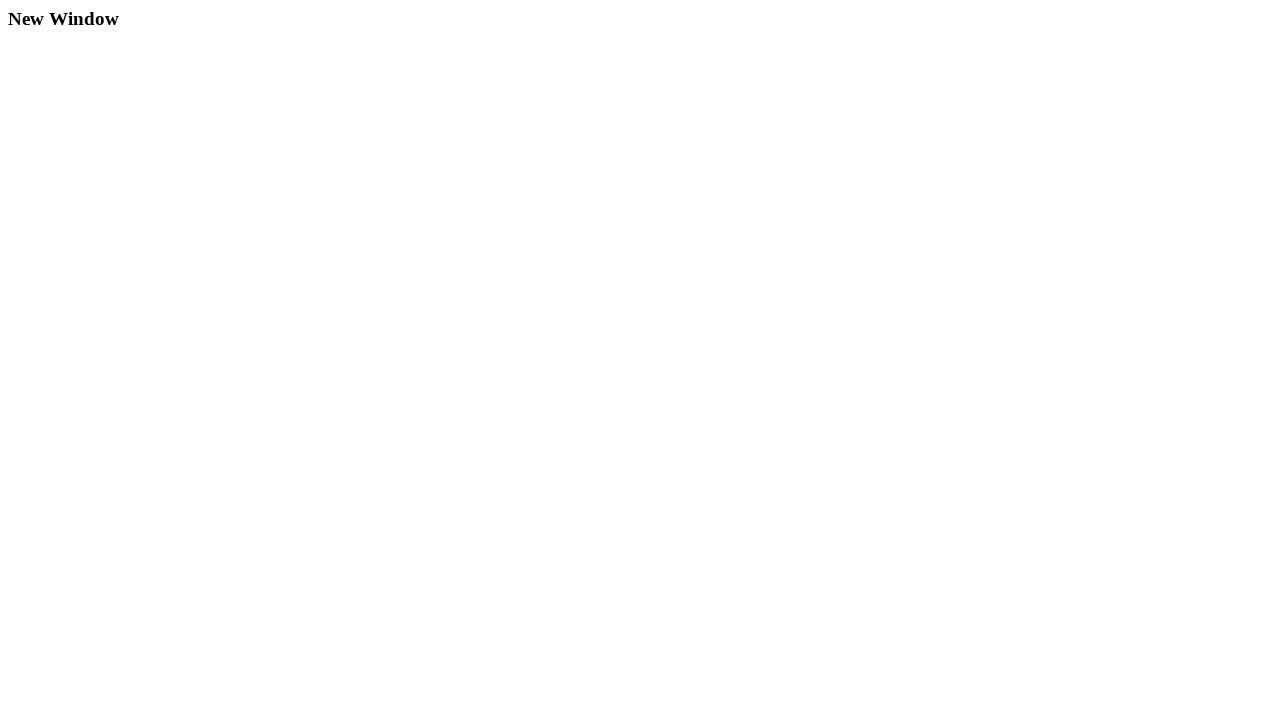

Verified new window heading text is 'New Window'
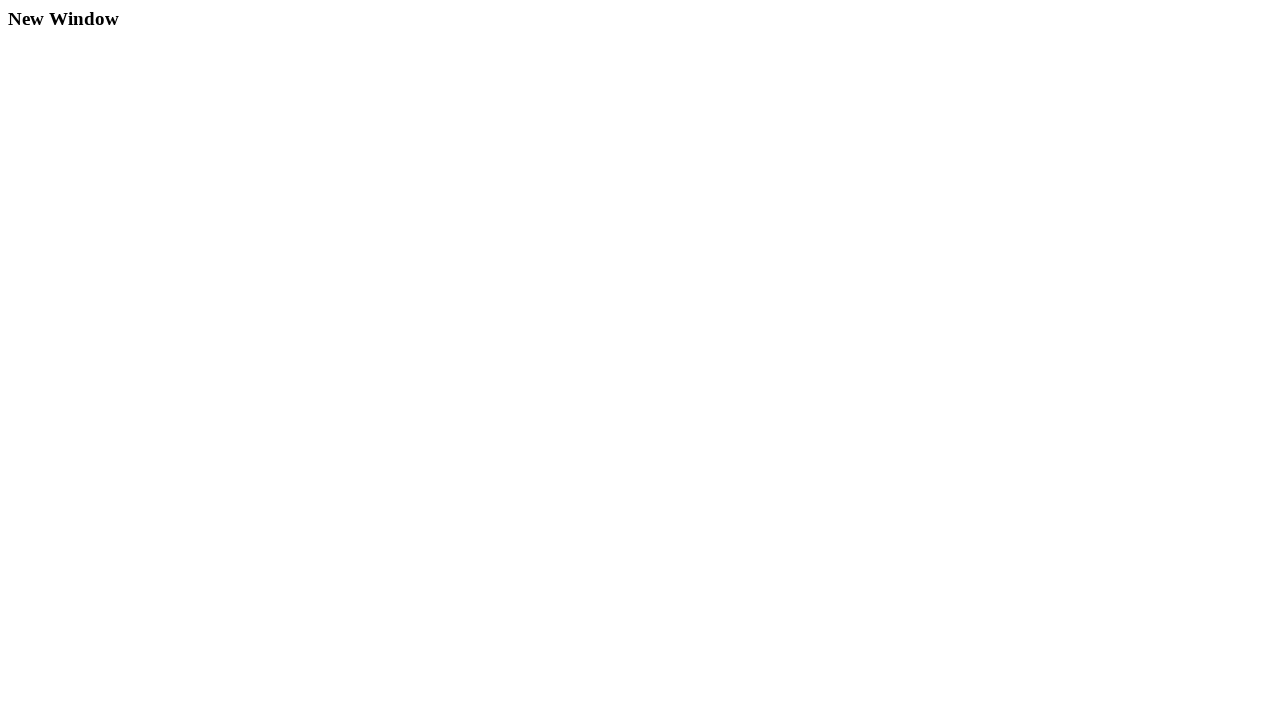

Switched back to first page
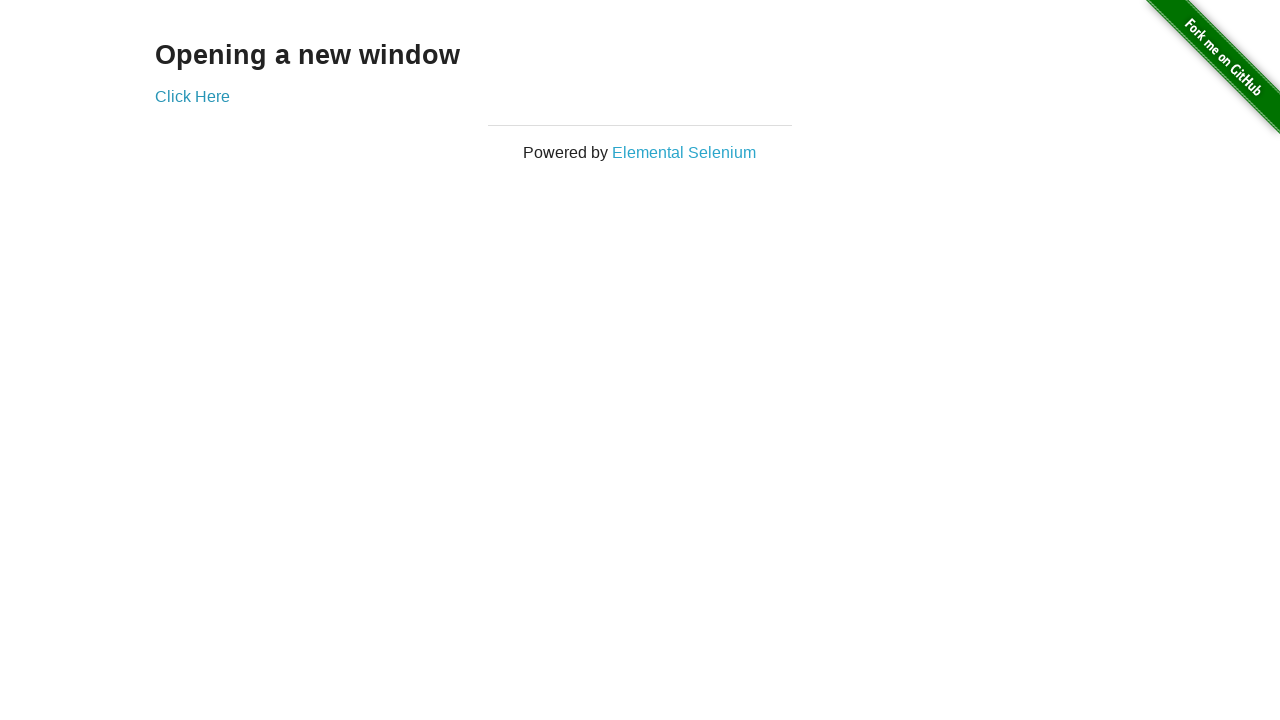

Verified first page title is still 'The Internet'
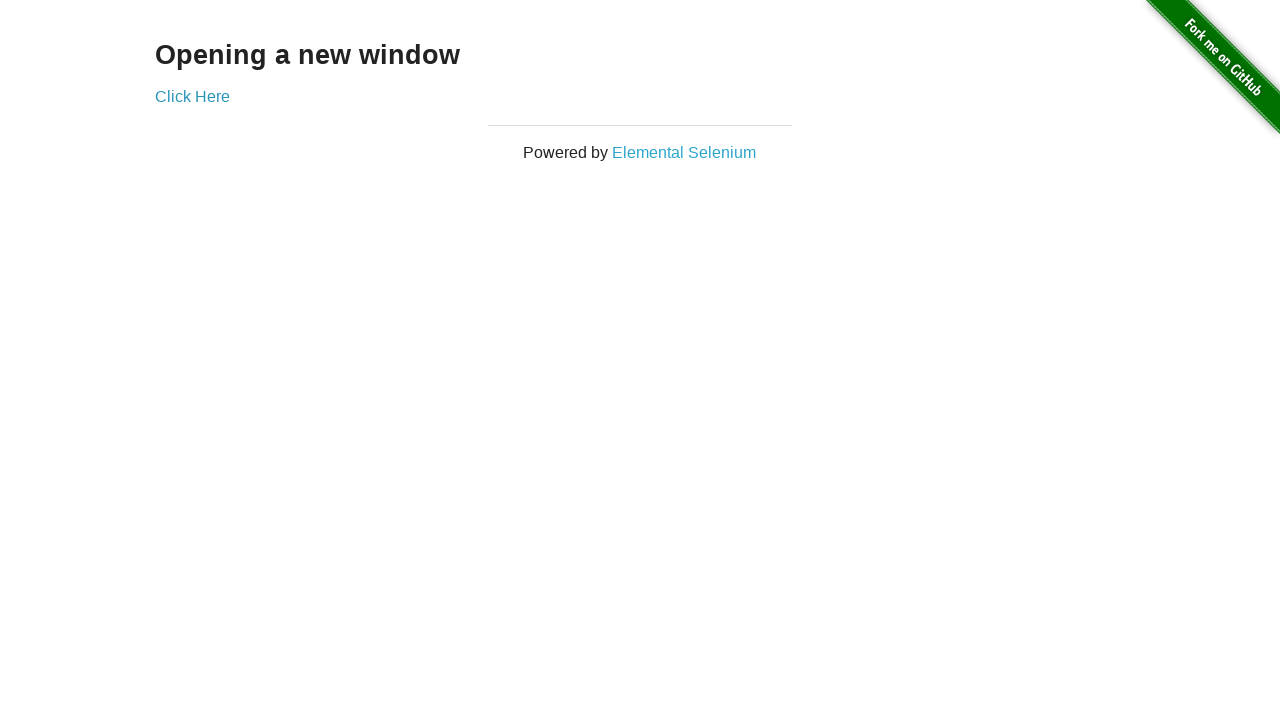

Switched to second page
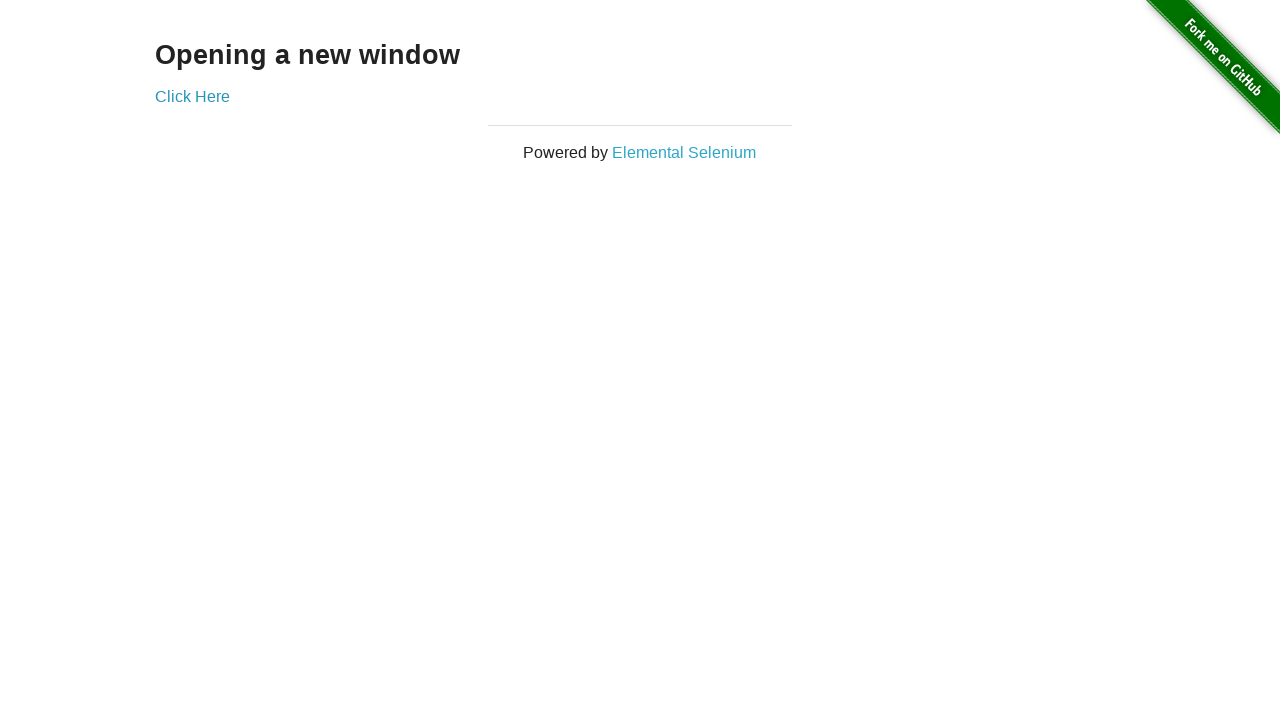

Switched back to first page again
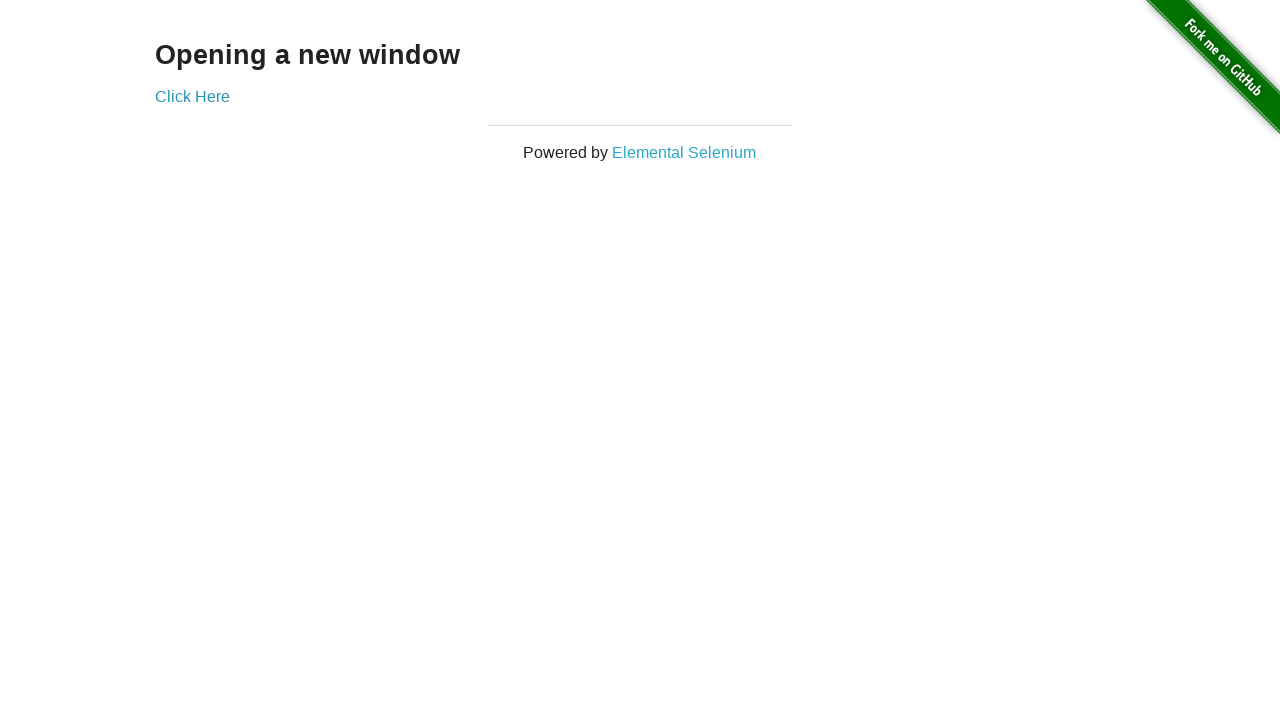

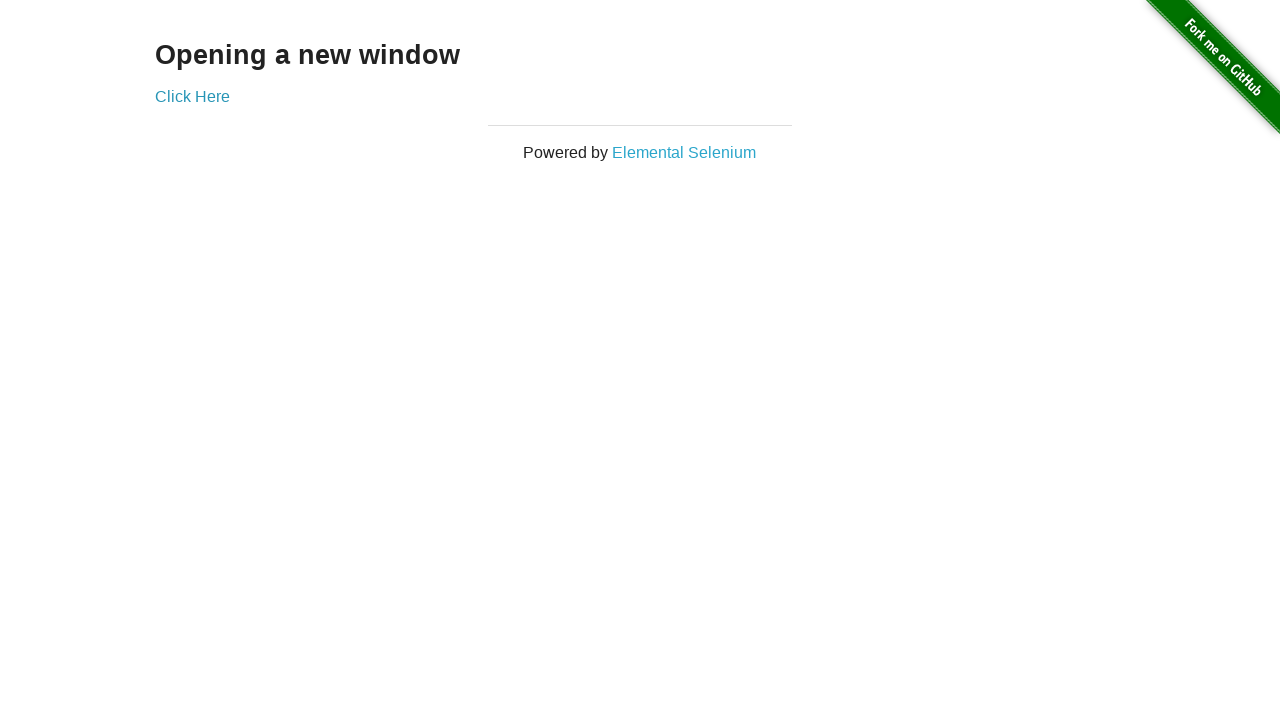